Verifies that the OrangeHRM login page displays all required UI elements including username input, password input, login button, and company logo

Starting URL: https://opensource-demo.orangehrmlive.com/web/index.php/auth/login

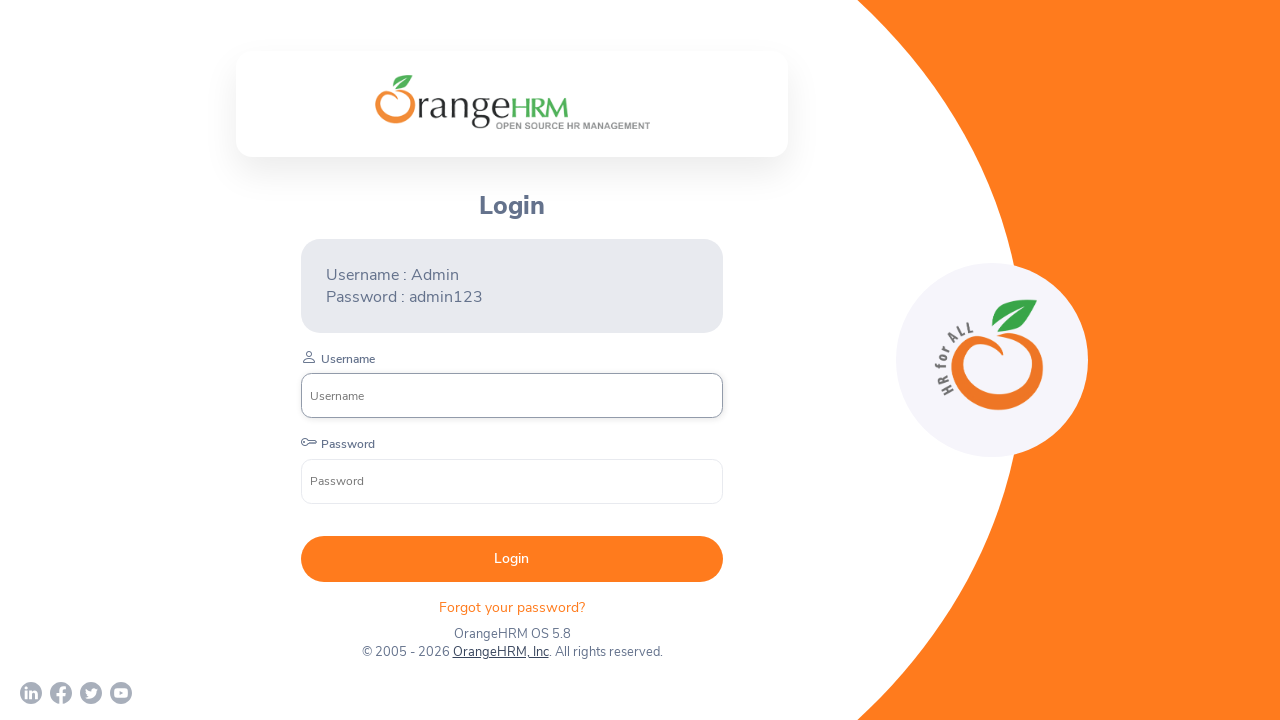

Login form loaded and became visible
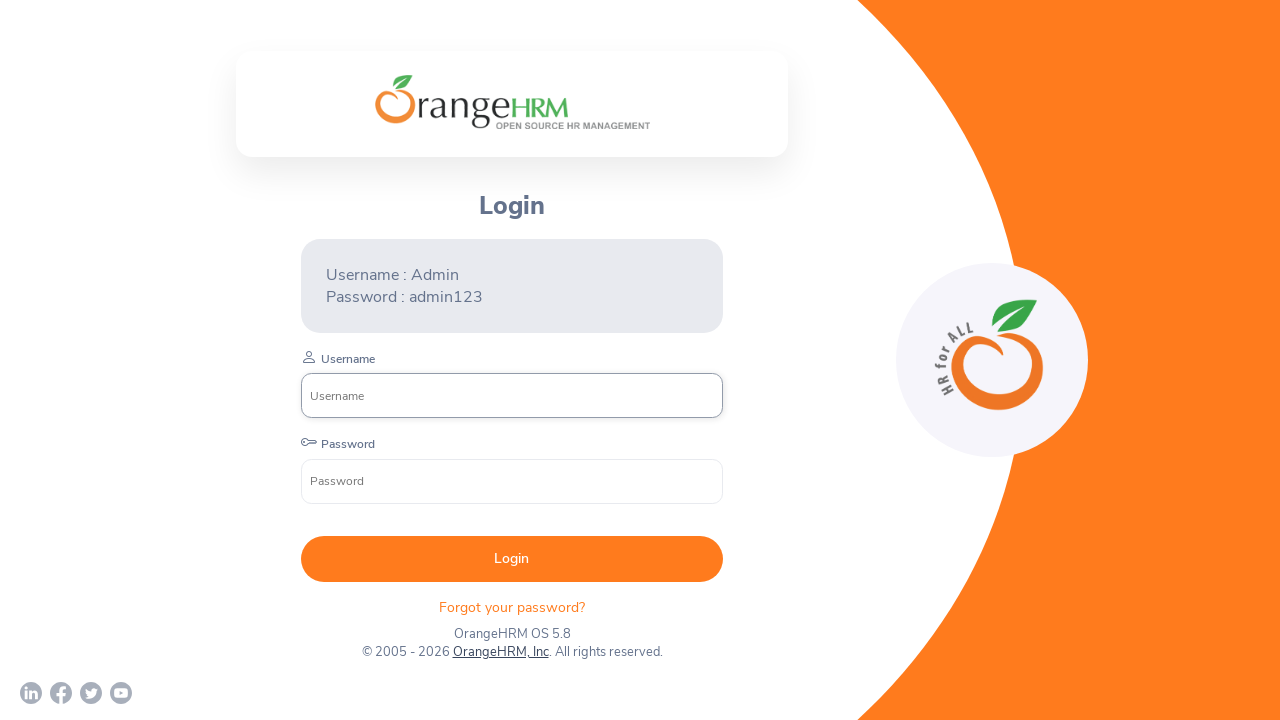

Username input field is visible
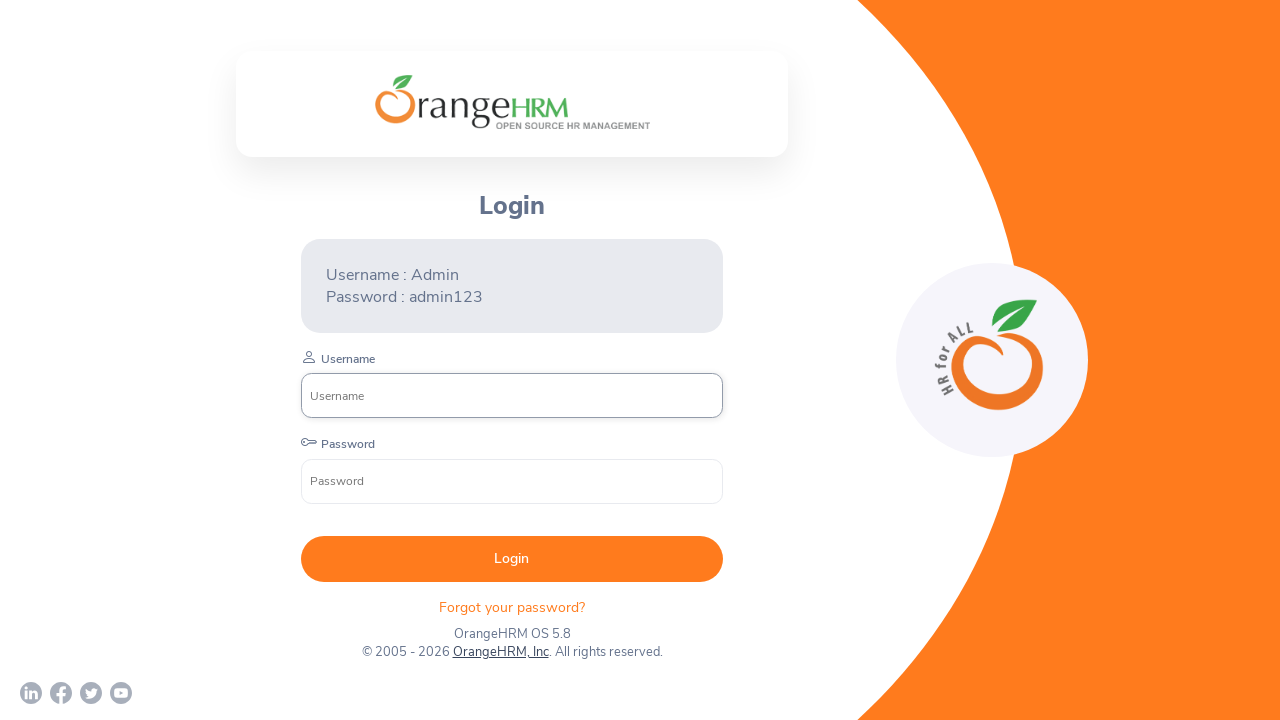

Password input field is visible
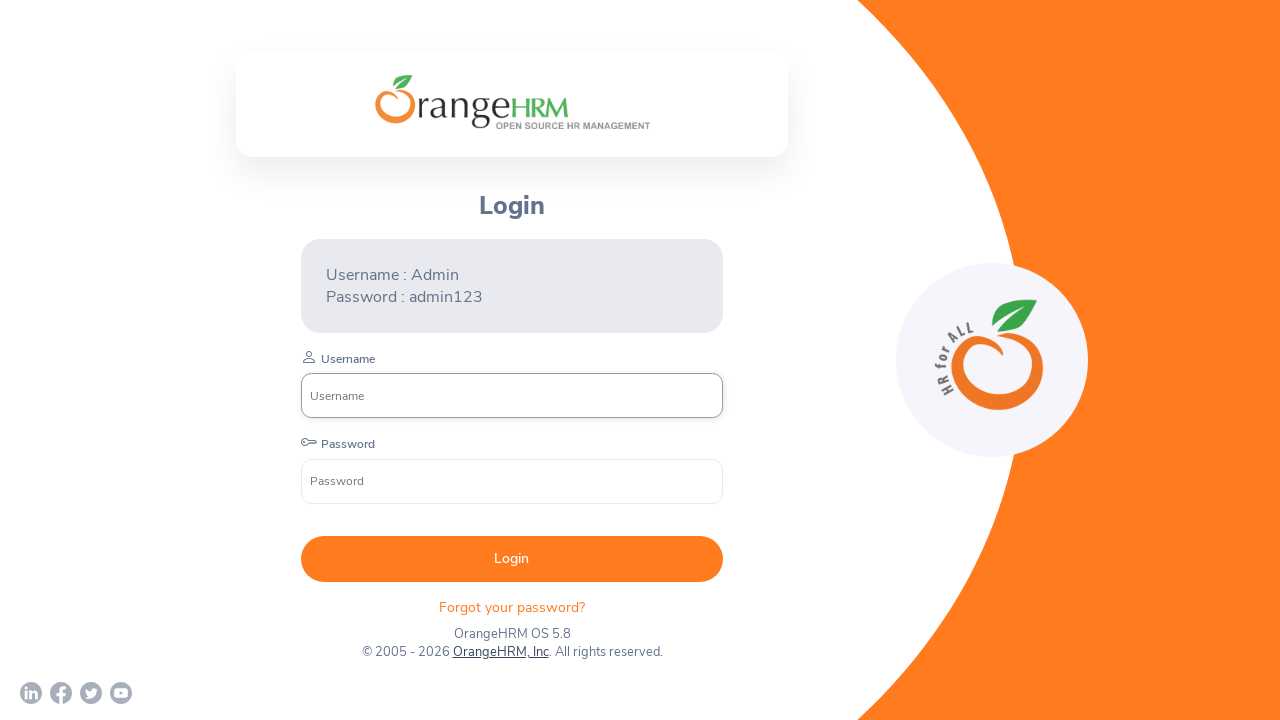

Login button is visible
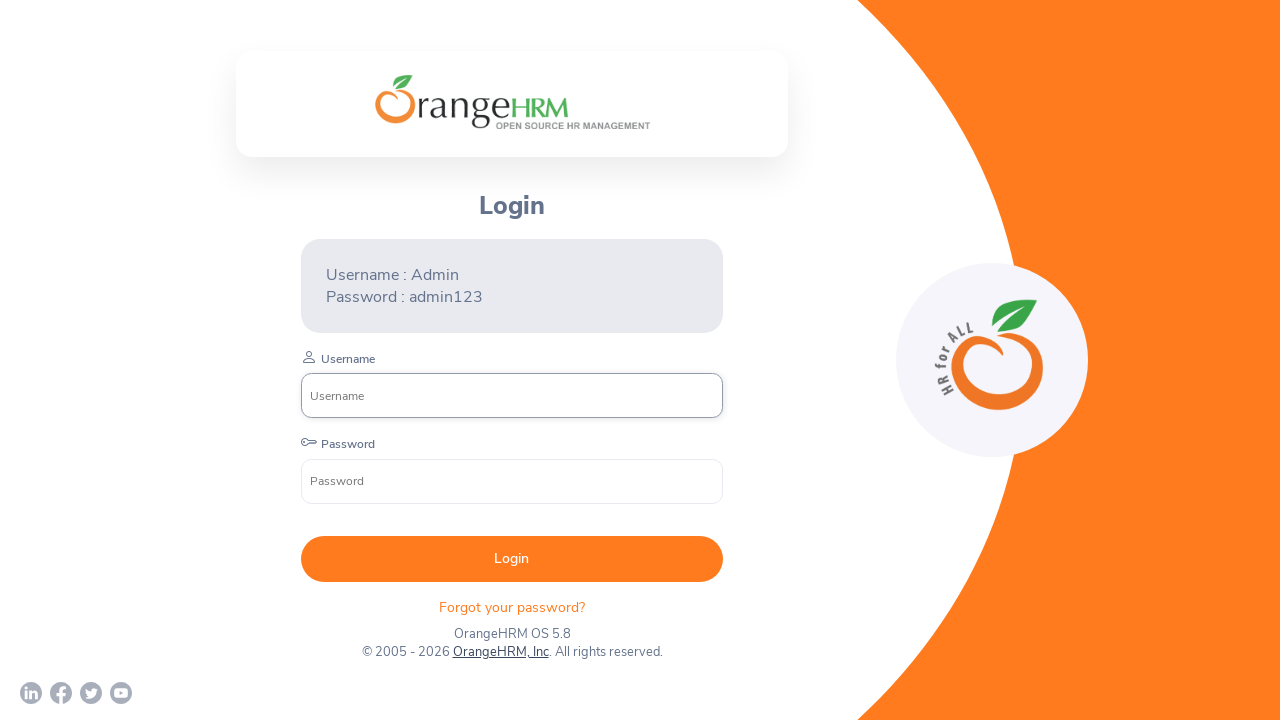

OrangeHRM company logo is visible
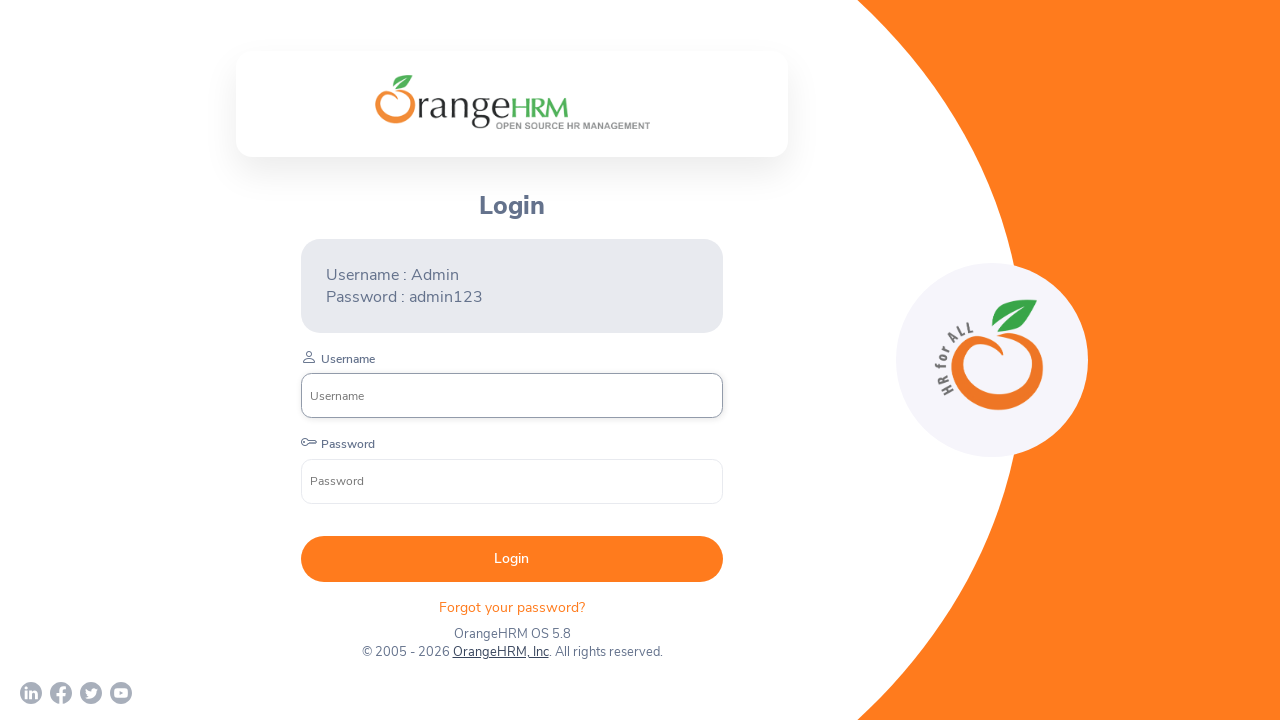

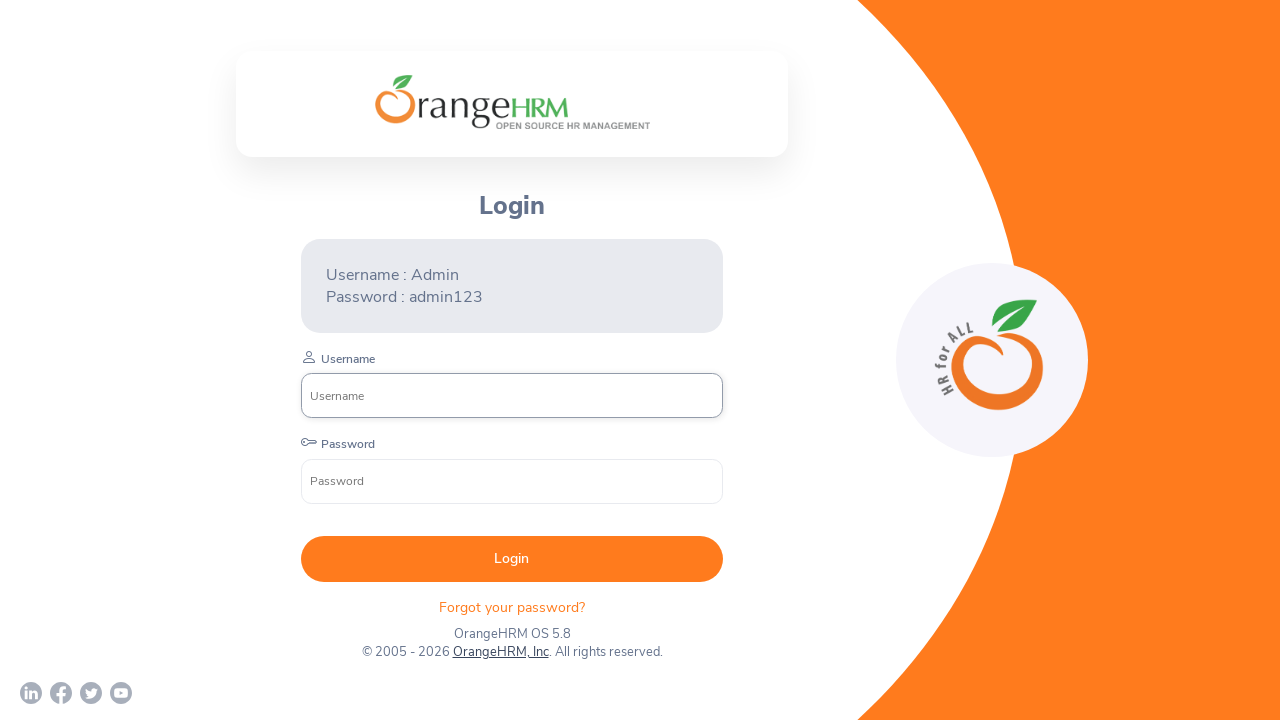